Tests autocomplete suggestions in the multiple color names input by typing 'r' and verifying all suggestions contain the letter 'r'

Starting URL: https://demoqa.com/auto-complete

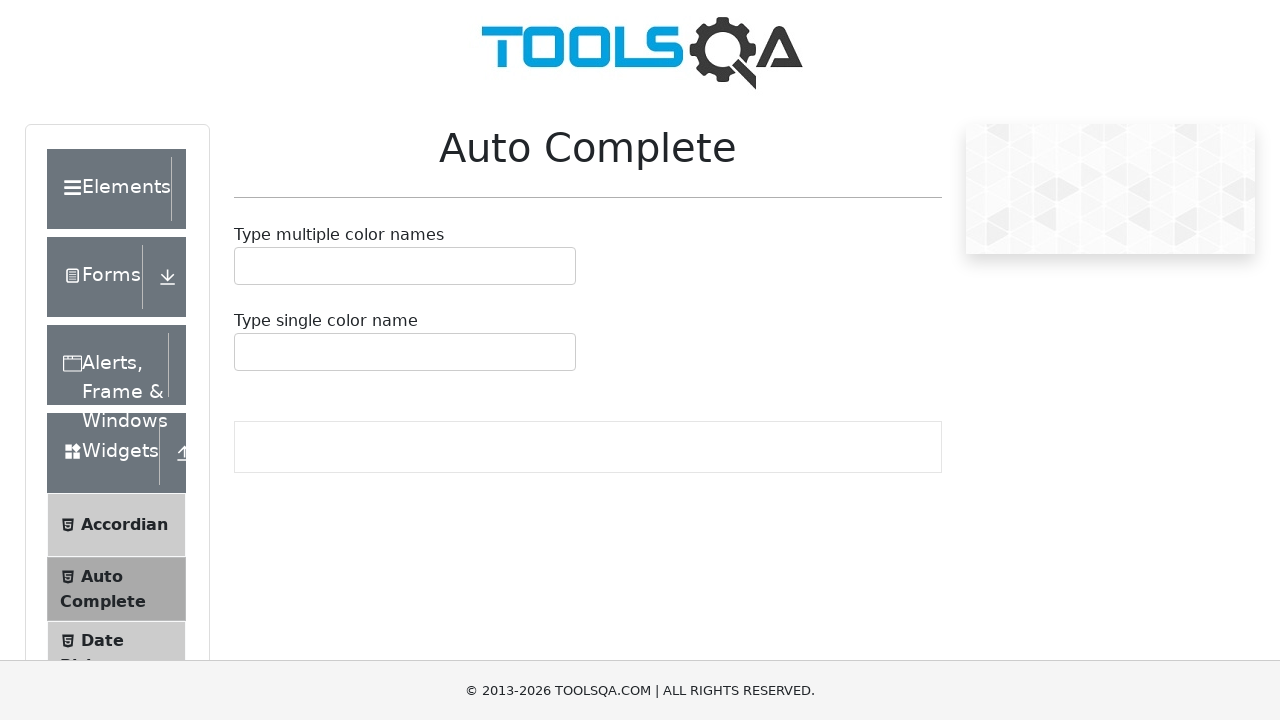

Filled multiple colors autocomplete input with 'r' on #autoCompleteMultipleInput
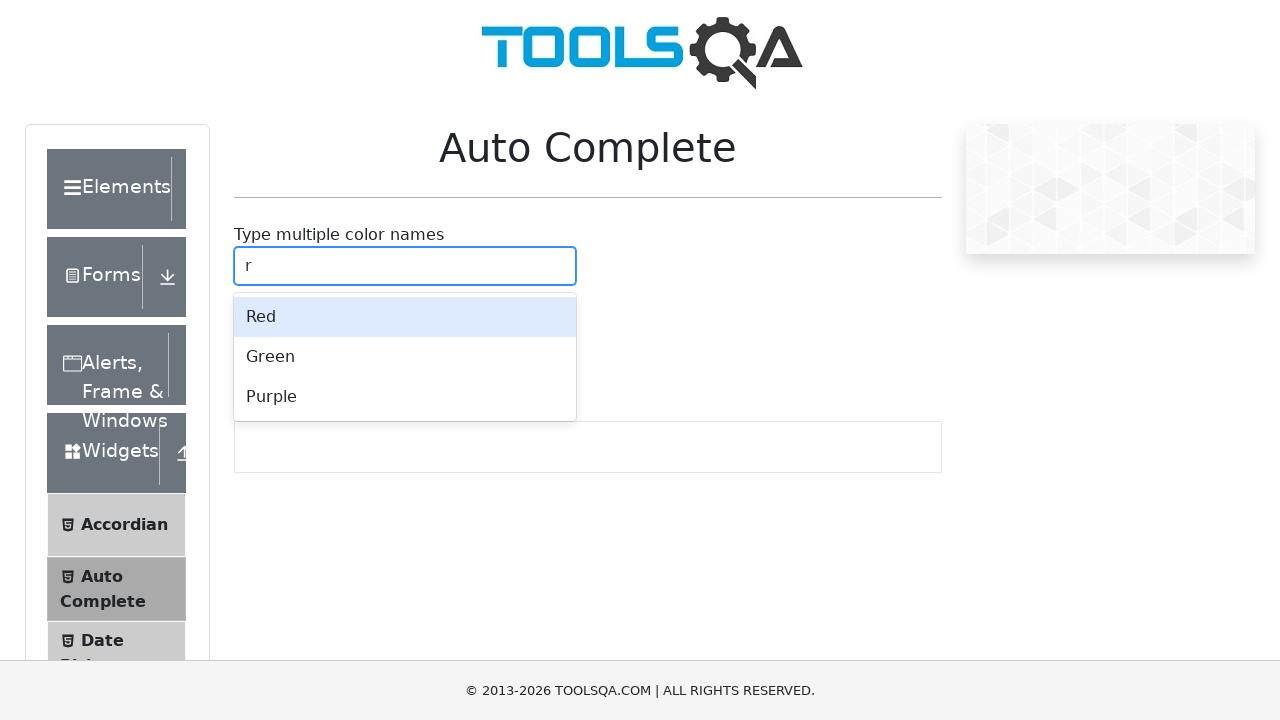

Waited 100ms for autocomplete suggestions to appear
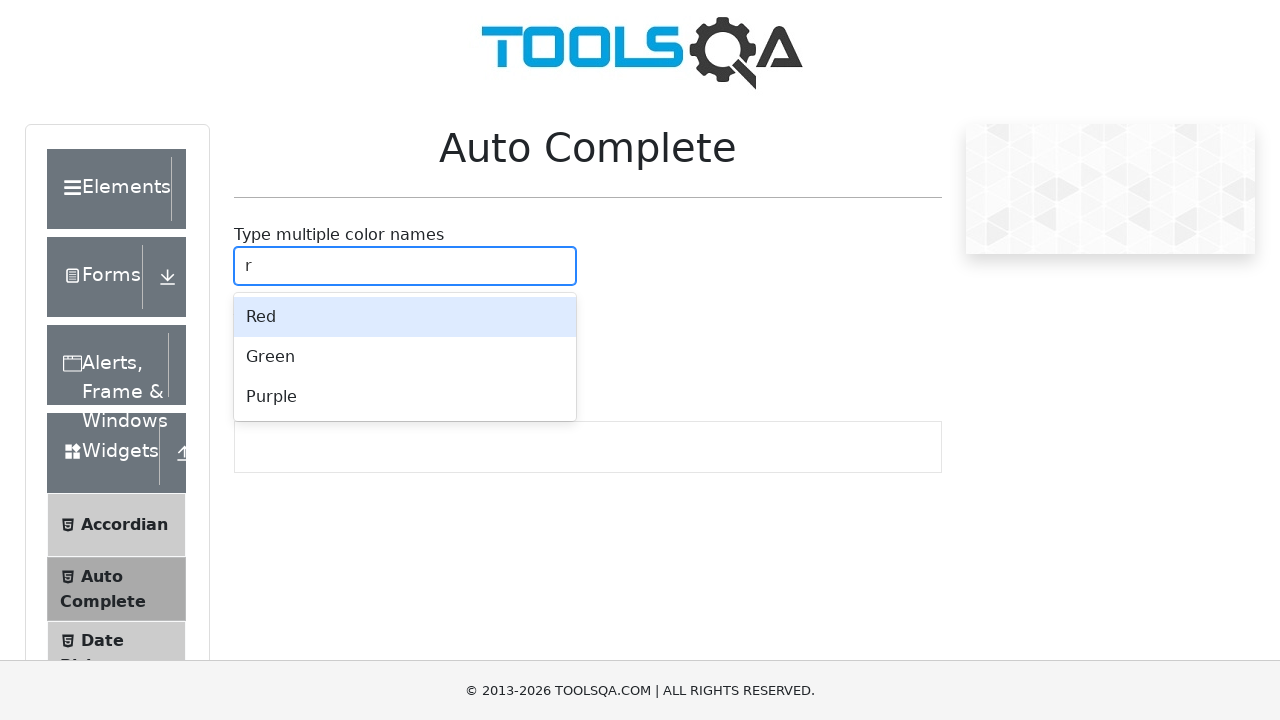

Autocomplete suggestions loaded
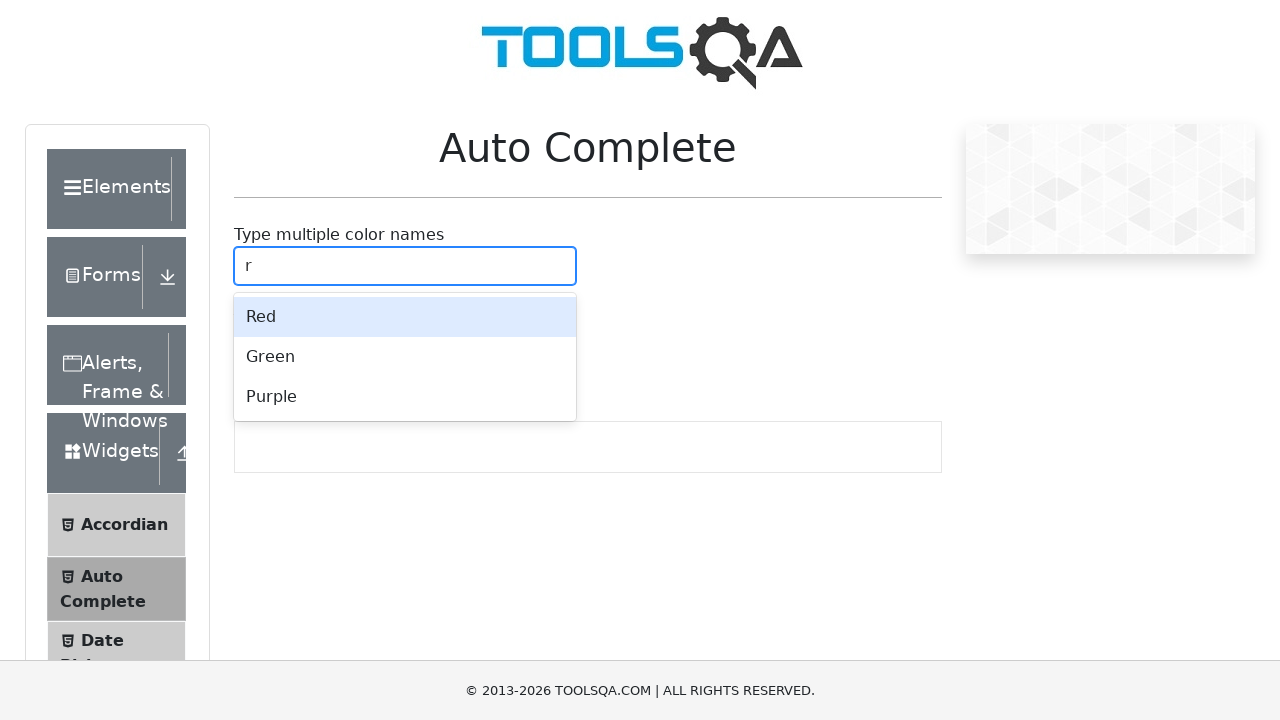

Retrieved all autocomplete suggestion elements
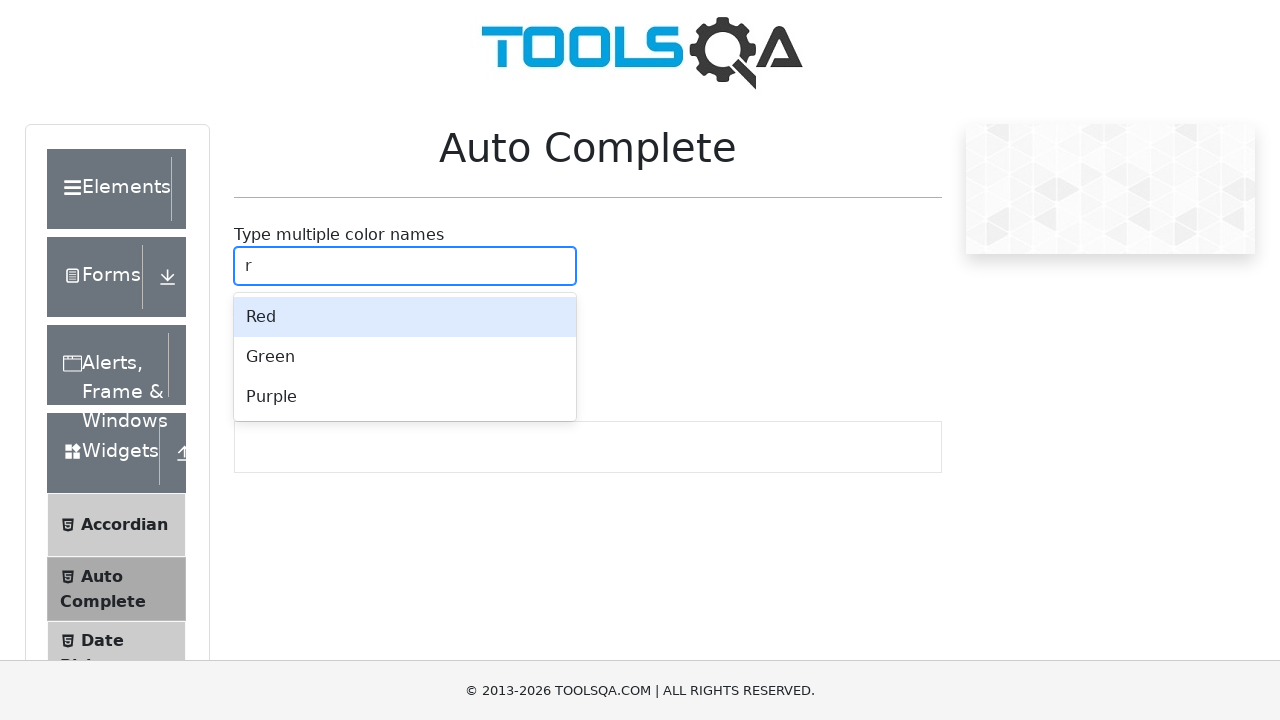

Verified suggestion 'Red' contains letter 'r'
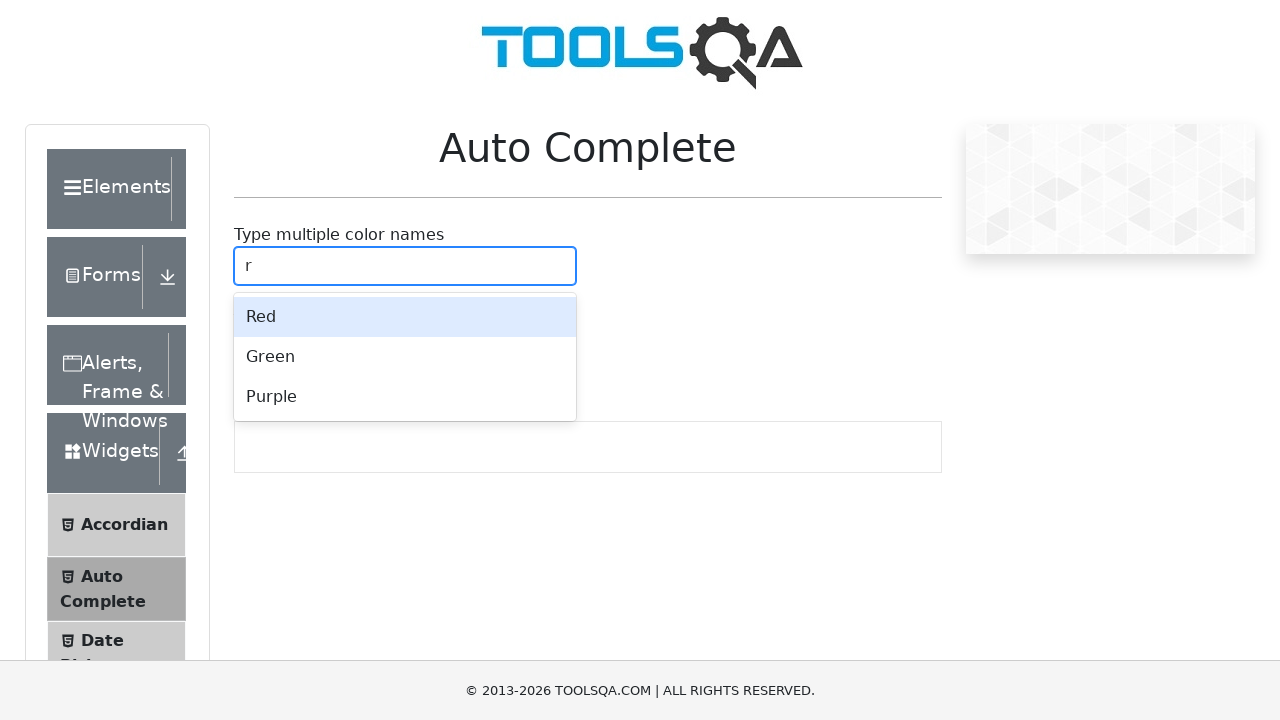

Verified suggestion 'Green' contains letter 'r'
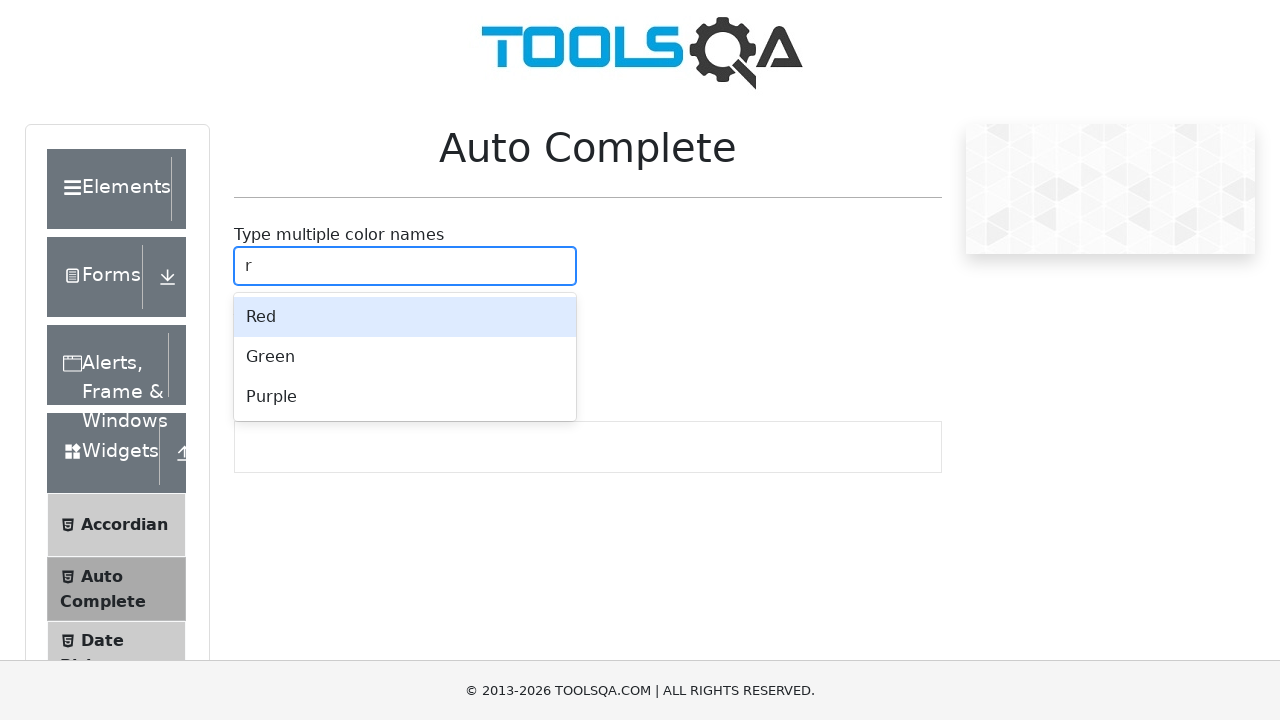

Verified suggestion 'Purple' contains letter 'r'
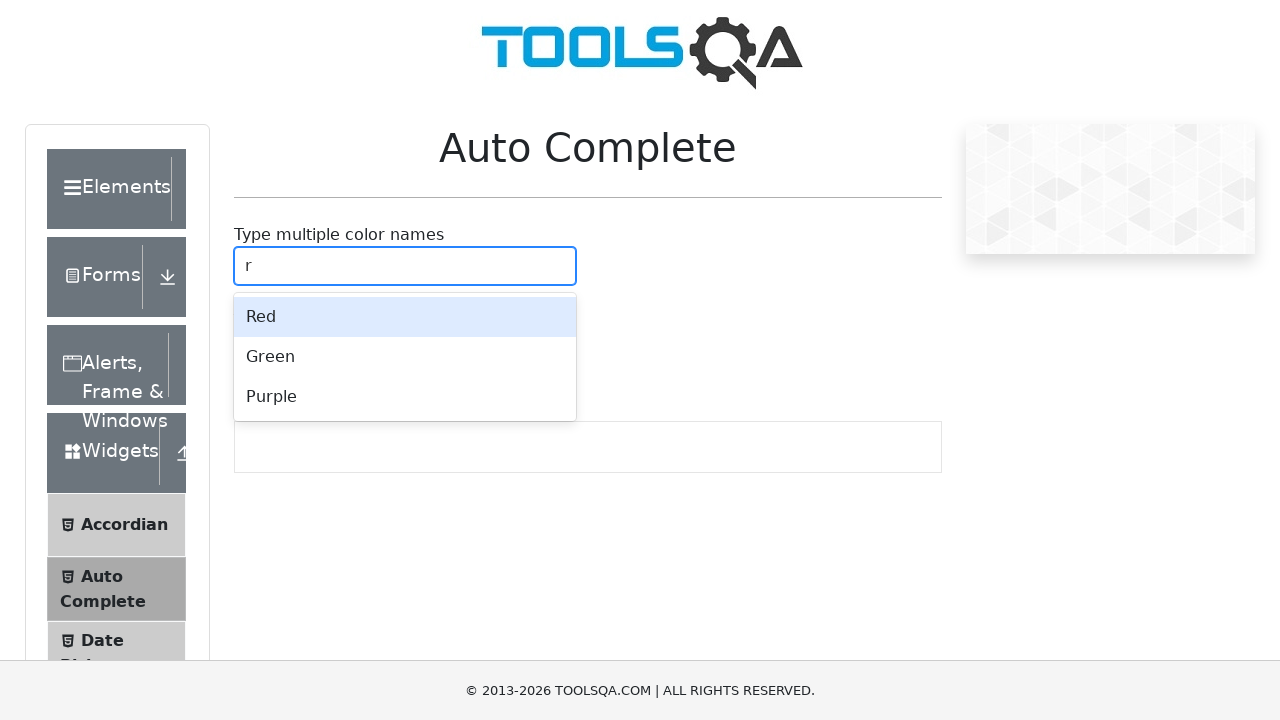

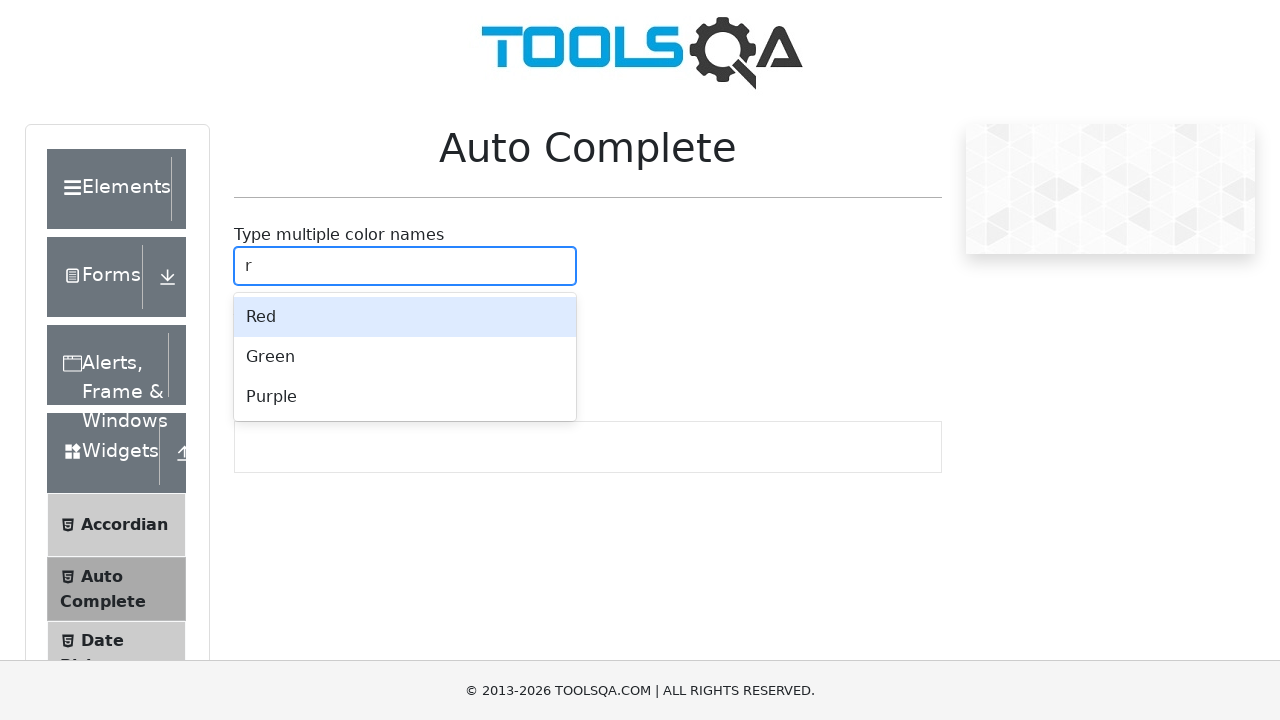